Tests that the complete all checkbox updates state when individual items are completed or cleared

Starting URL: https://demo.playwright.dev/todomvc

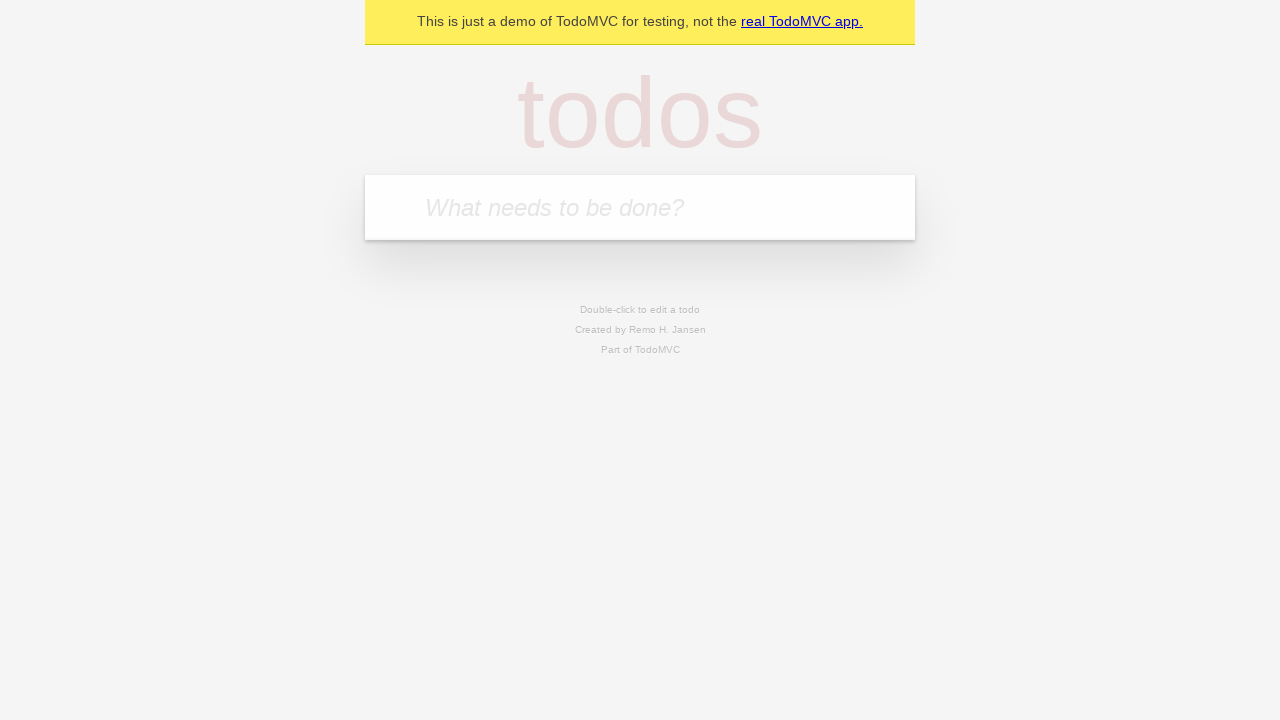

Filled input field with first todo 'buy some cheese' on internal:attr=[placeholder="What needs to be done?"i]
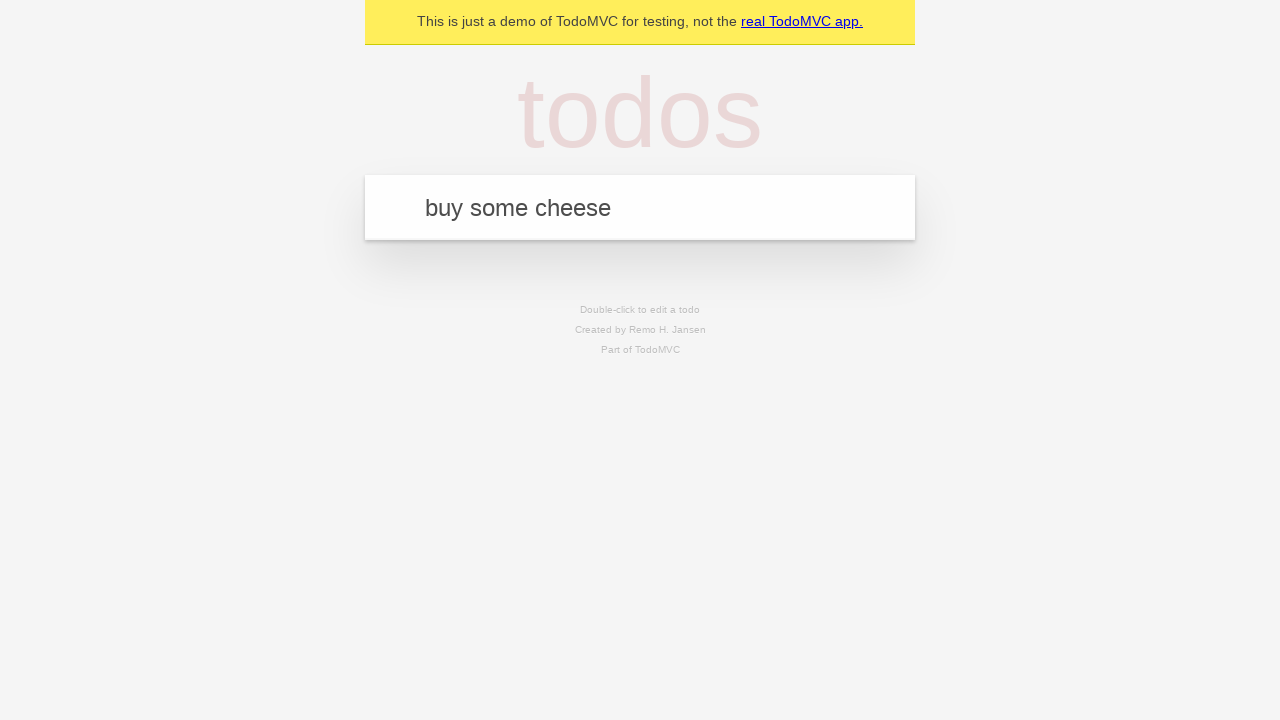

Pressed Enter to add first todo on internal:attr=[placeholder="What needs to be done?"i]
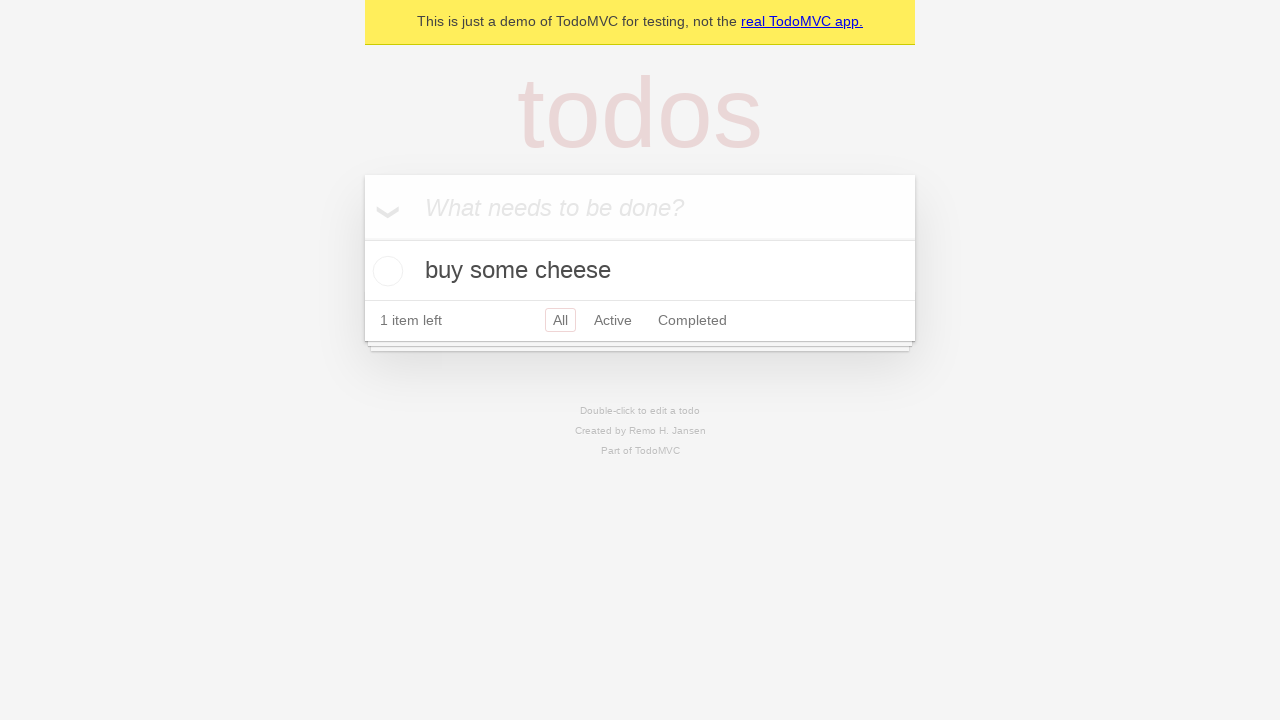

Filled input field with second todo 'feed the cat' on internal:attr=[placeholder="What needs to be done?"i]
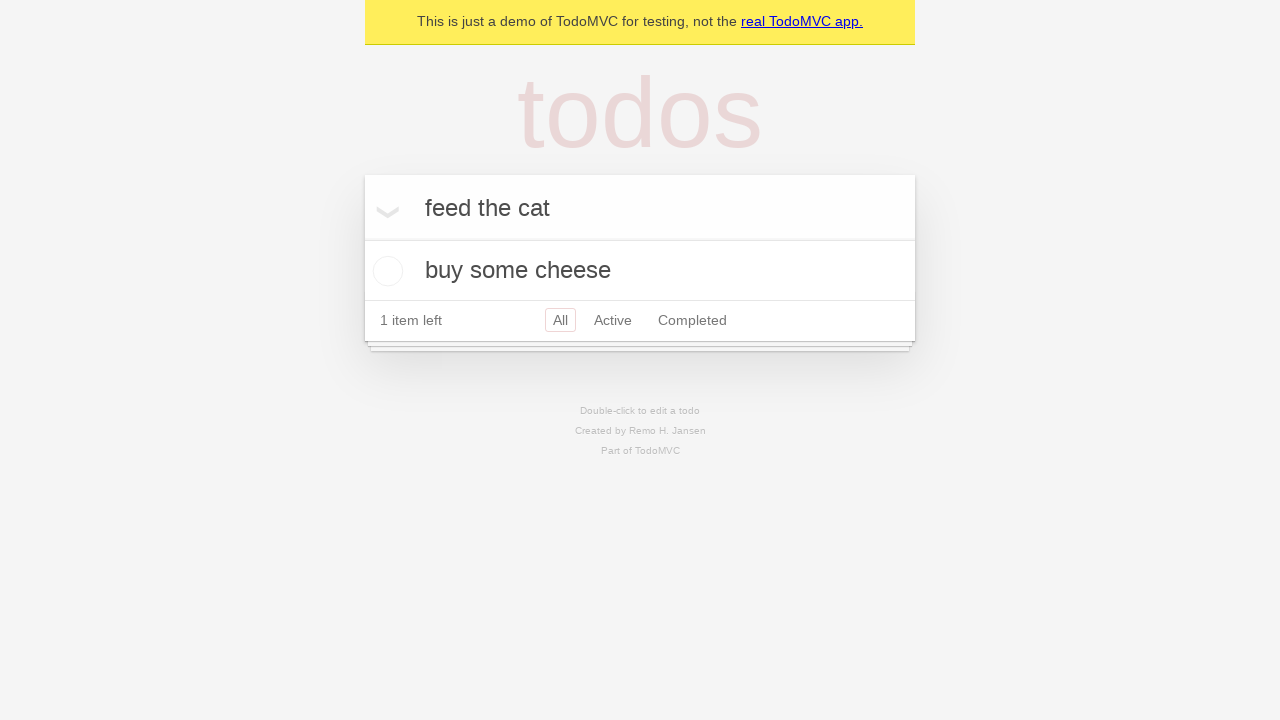

Pressed Enter to add second todo on internal:attr=[placeholder="What needs to be done?"i]
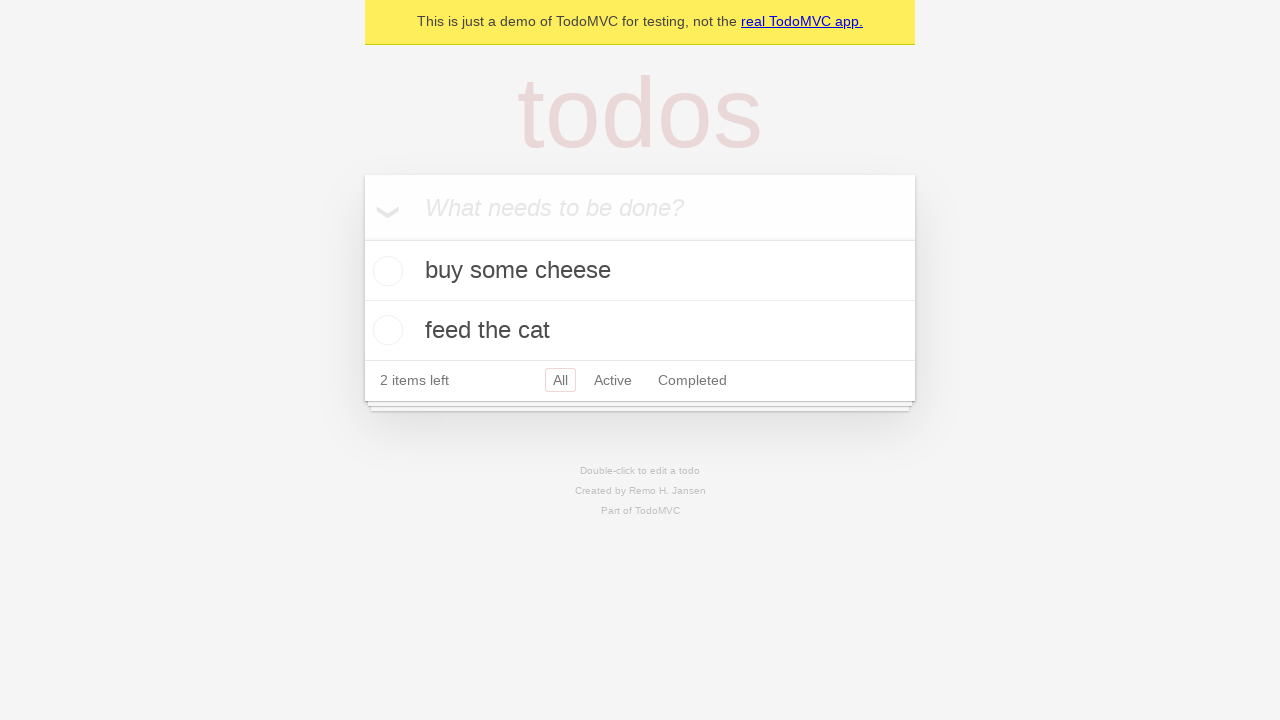

Filled input field with third todo 'book a doctors appointment' on internal:attr=[placeholder="What needs to be done?"i]
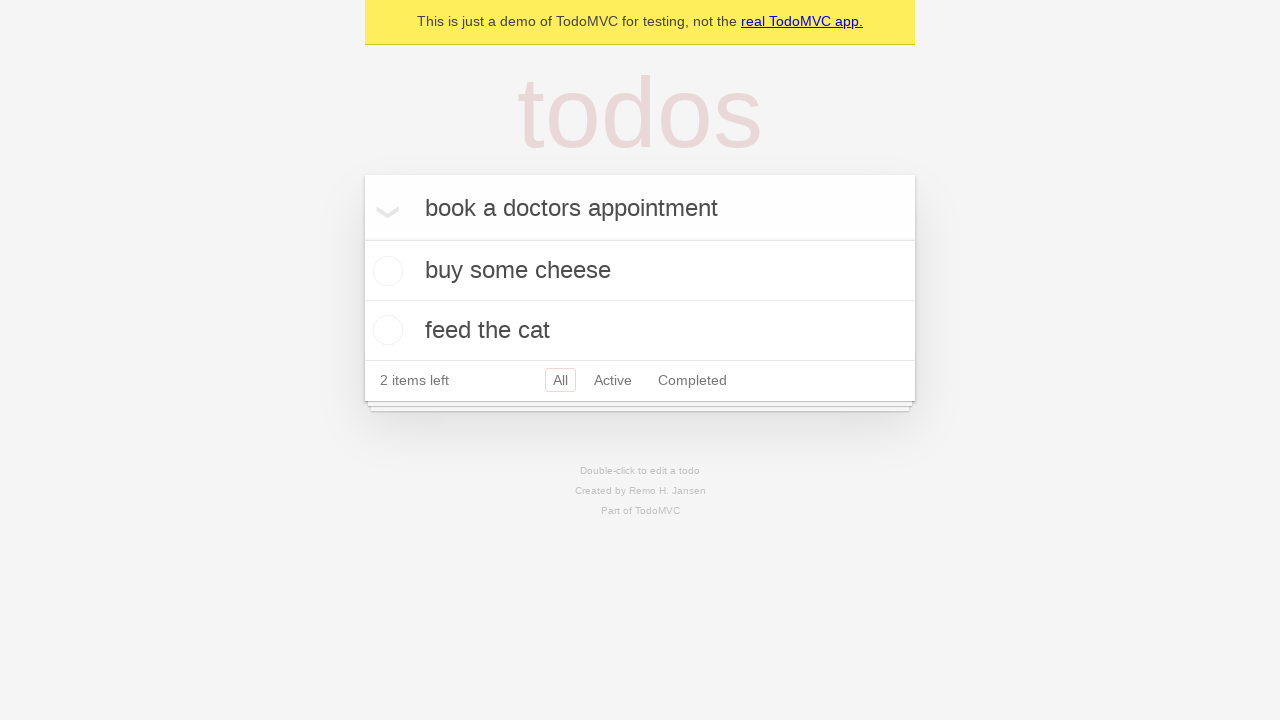

Pressed Enter to add third todo on internal:attr=[placeholder="What needs to be done?"i]
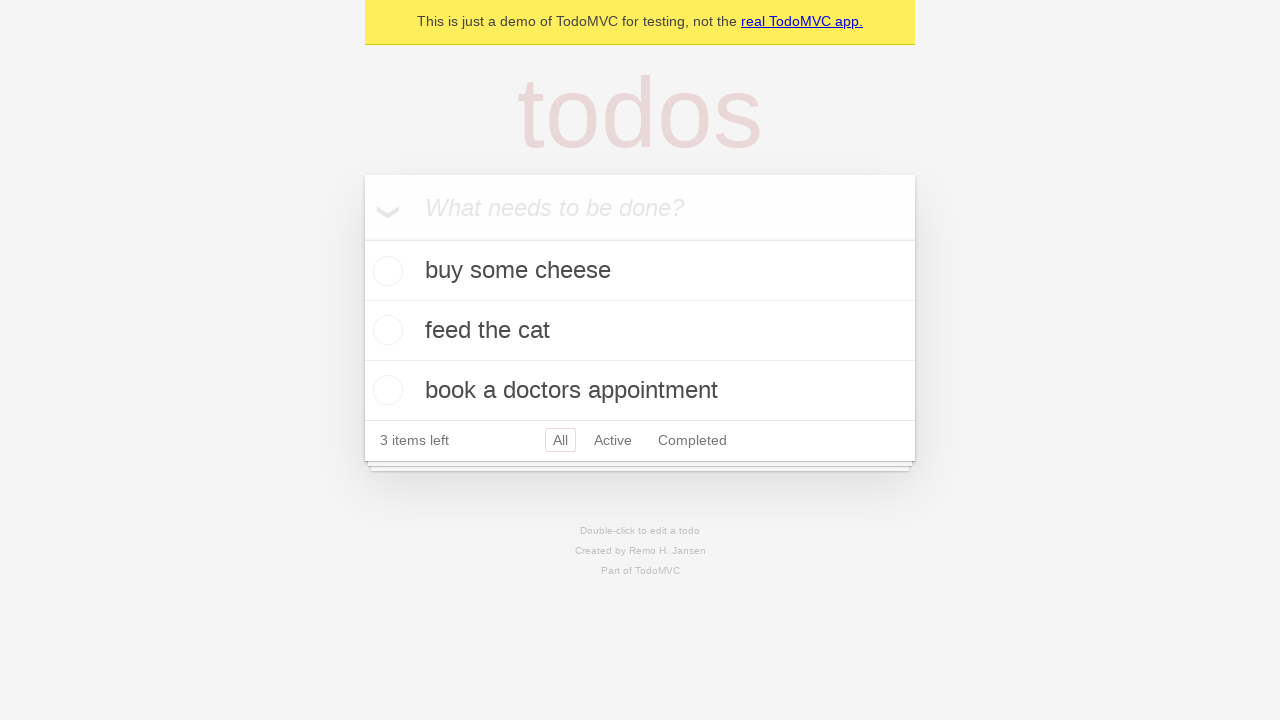

Checked 'Mark all as complete' checkbox to complete all todos at (362, 238) on internal:label="Mark all as complete"i
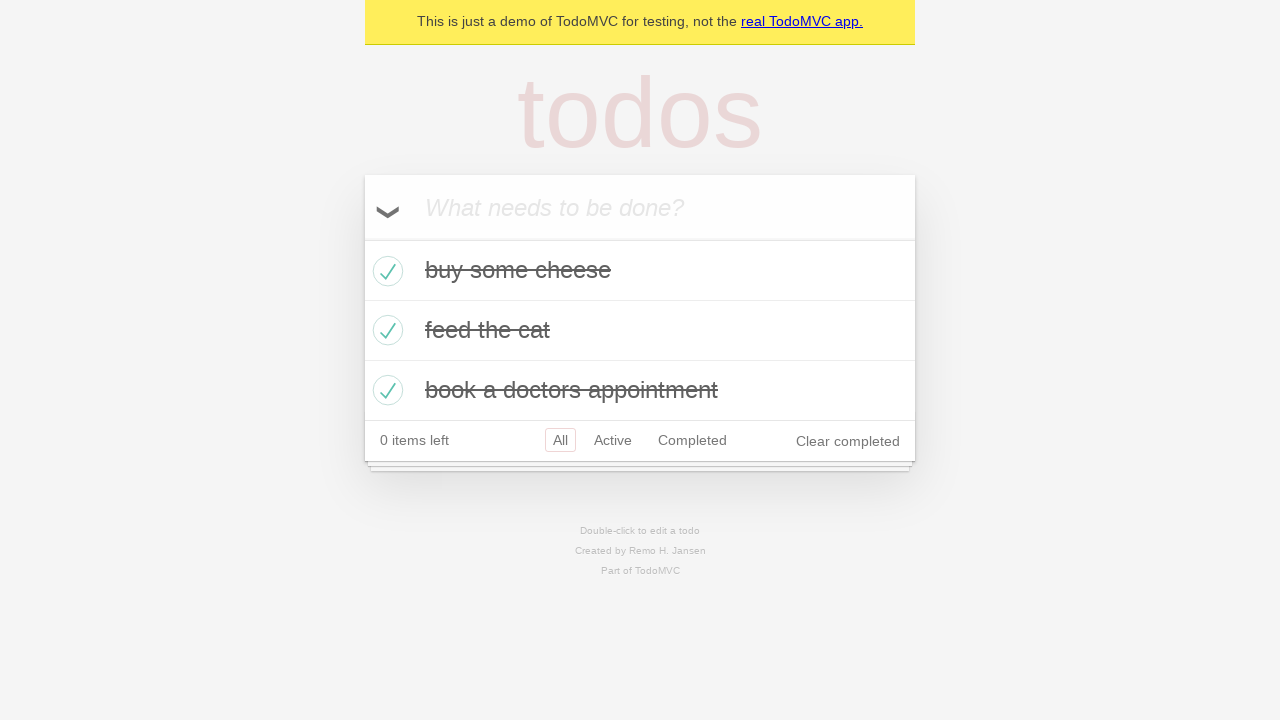

Unchecked checkbox for first todo item at (385, 271) on internal:testid=[data-testid="todo-item"s] >> nth=0 >> internal:role=checkbox
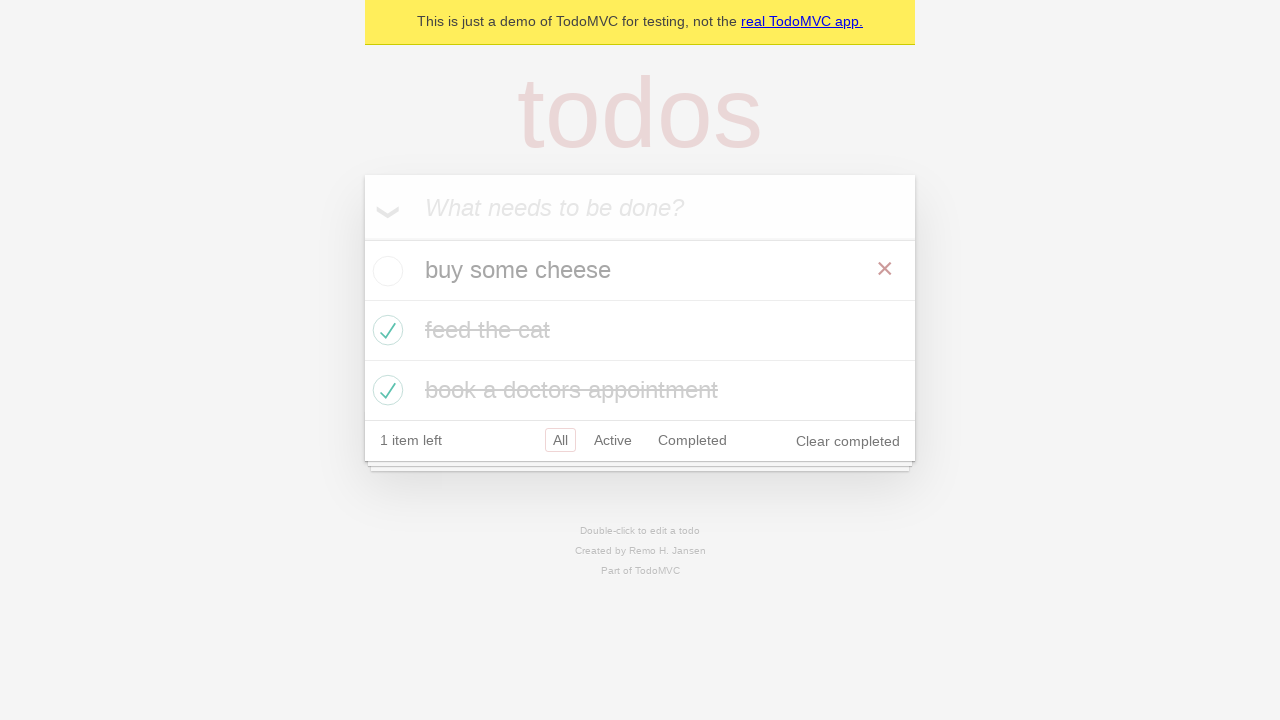

Checked checkbox for first todo item again at (385, 271) on internal:testid=[data-testid="todo-item"s] >> nth=0 >> internal:role=checkbox
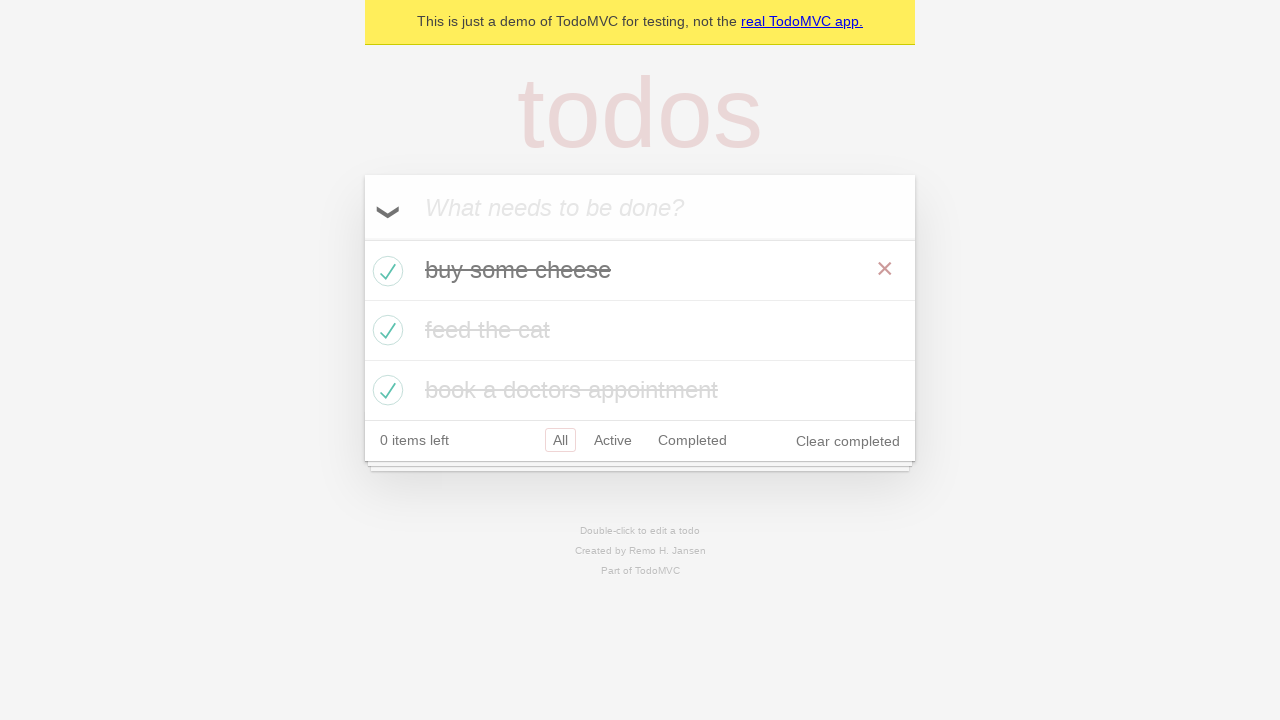

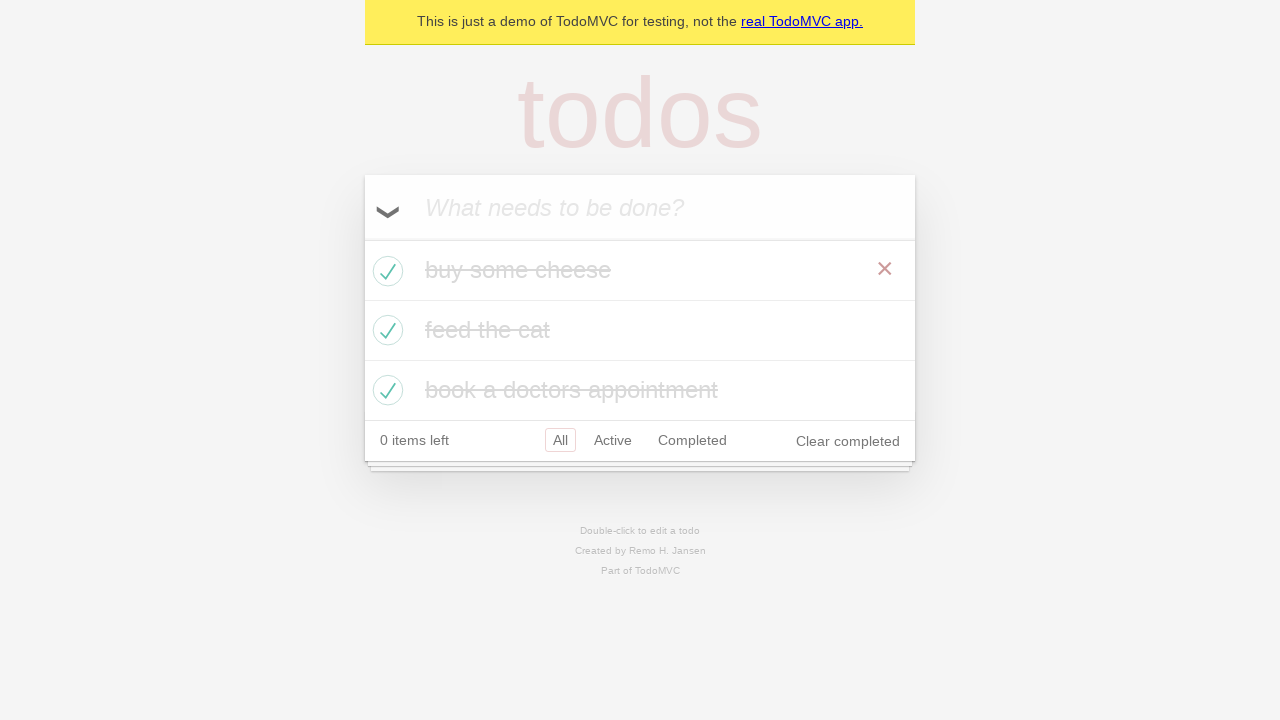